Tests basic navigation functionality by loading the GitLab homepage, waiting for content, and reloading the page.

Starting URL: https://www.gitlab.com

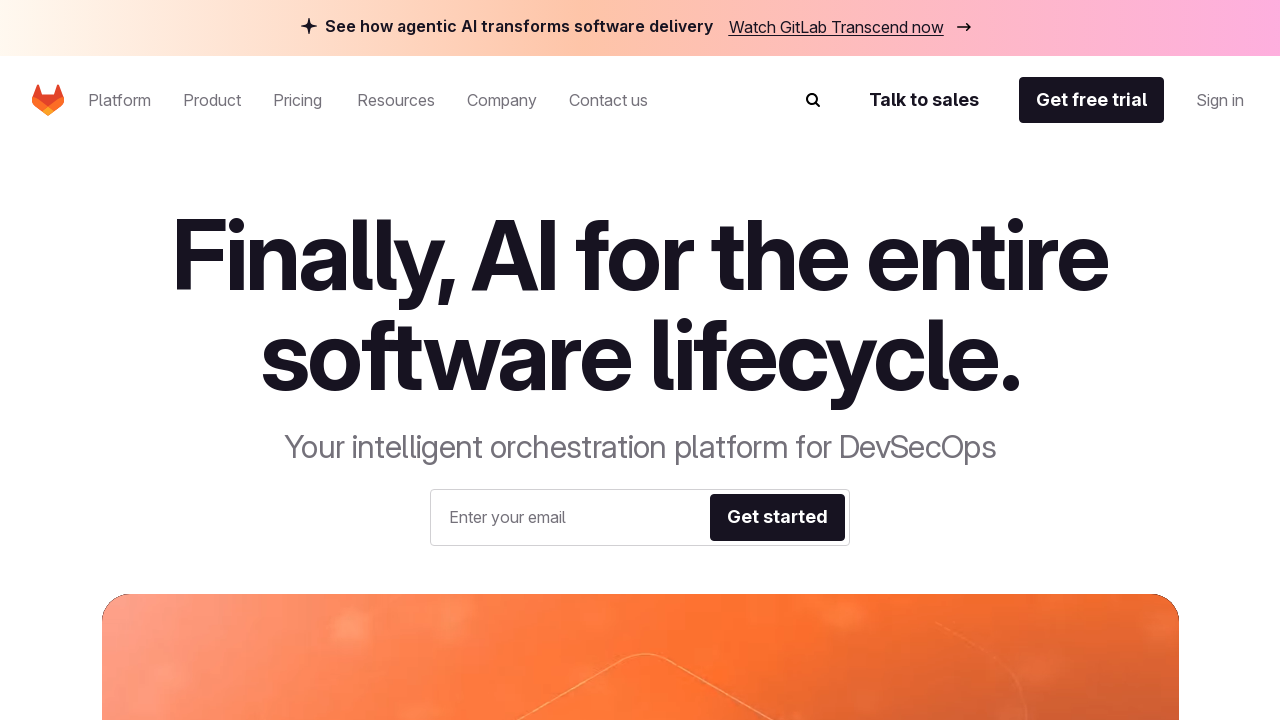

Waited 3 seconds for GitLab homepage to load
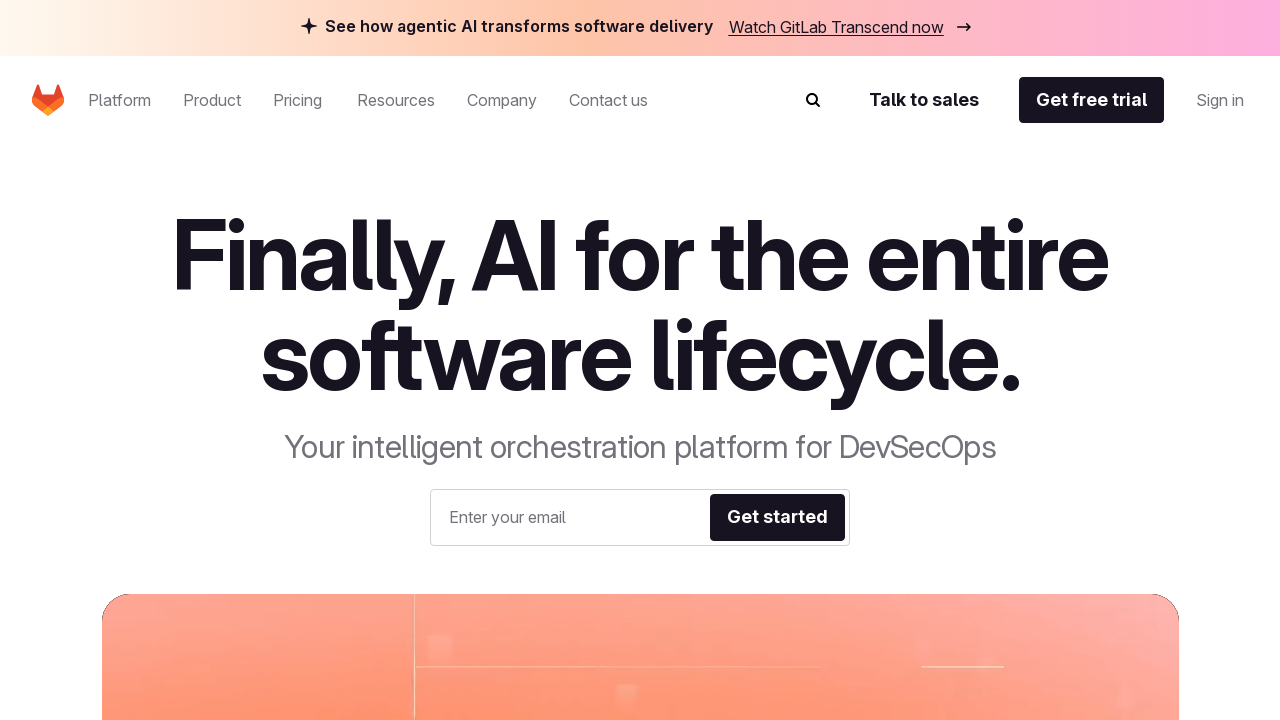

Reloaded the GitLab homepage
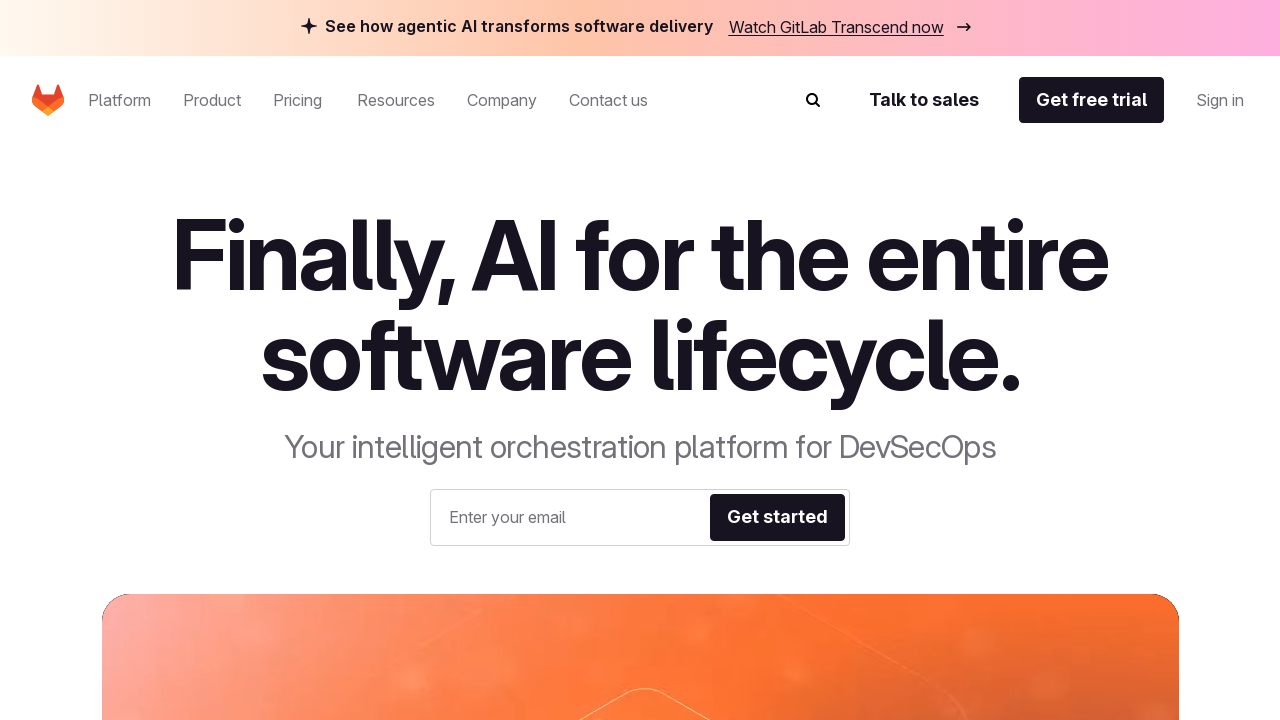

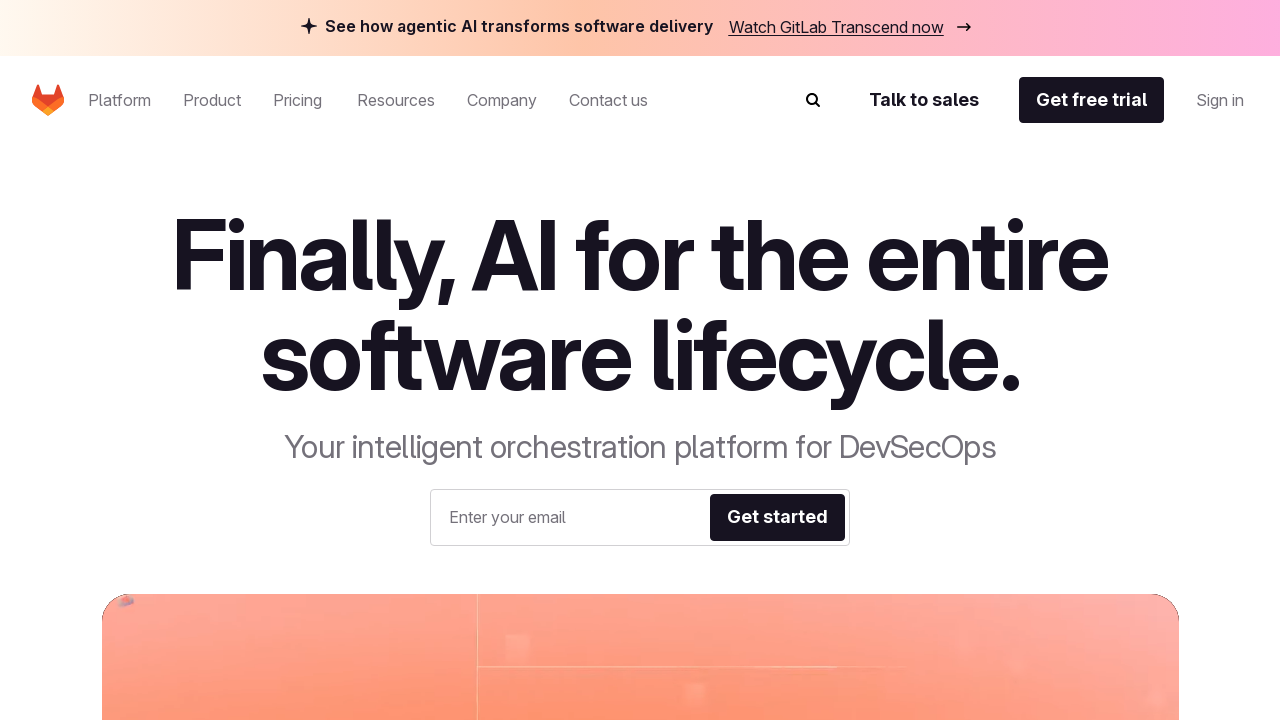